Navigates to the Indian Railways train listing page between Chennai and Bengaluru stations to verify train information is displayed

Starting URL: https://erail.in/trains-between-stations/mgr-chennai-ctr-MAS/ksr-bengaluru-SBC

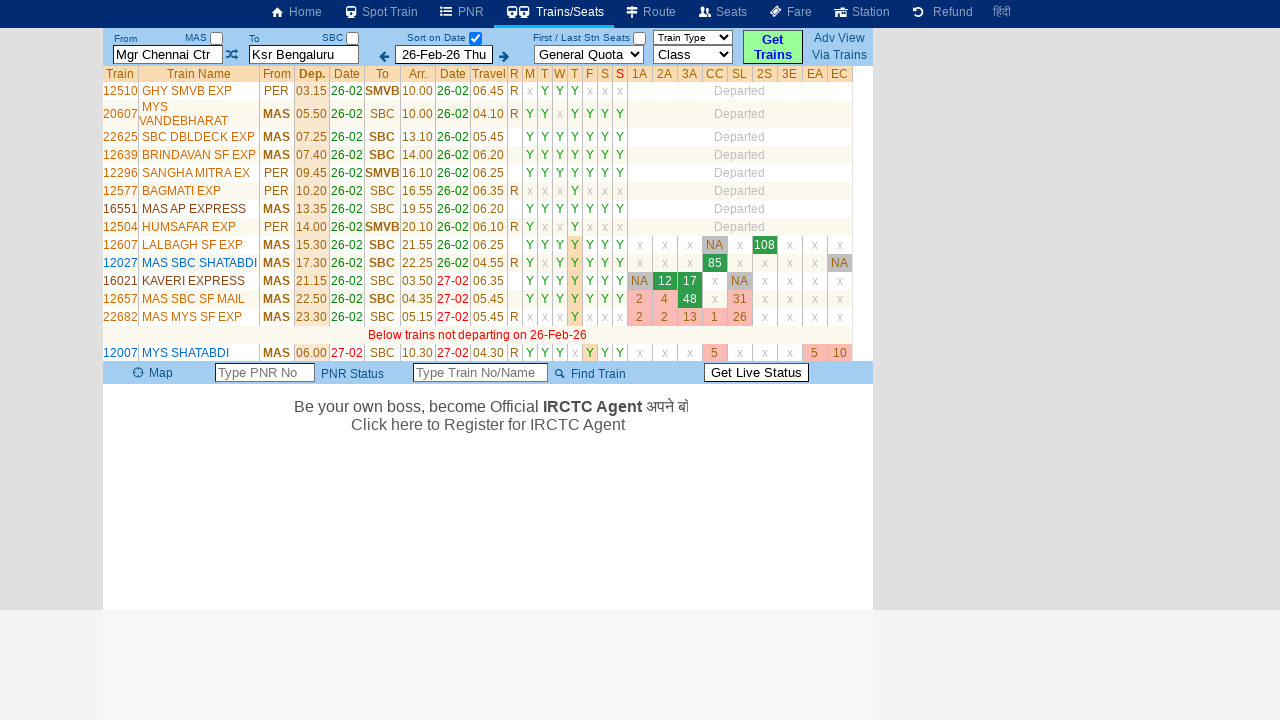

Waited for trains list container to load
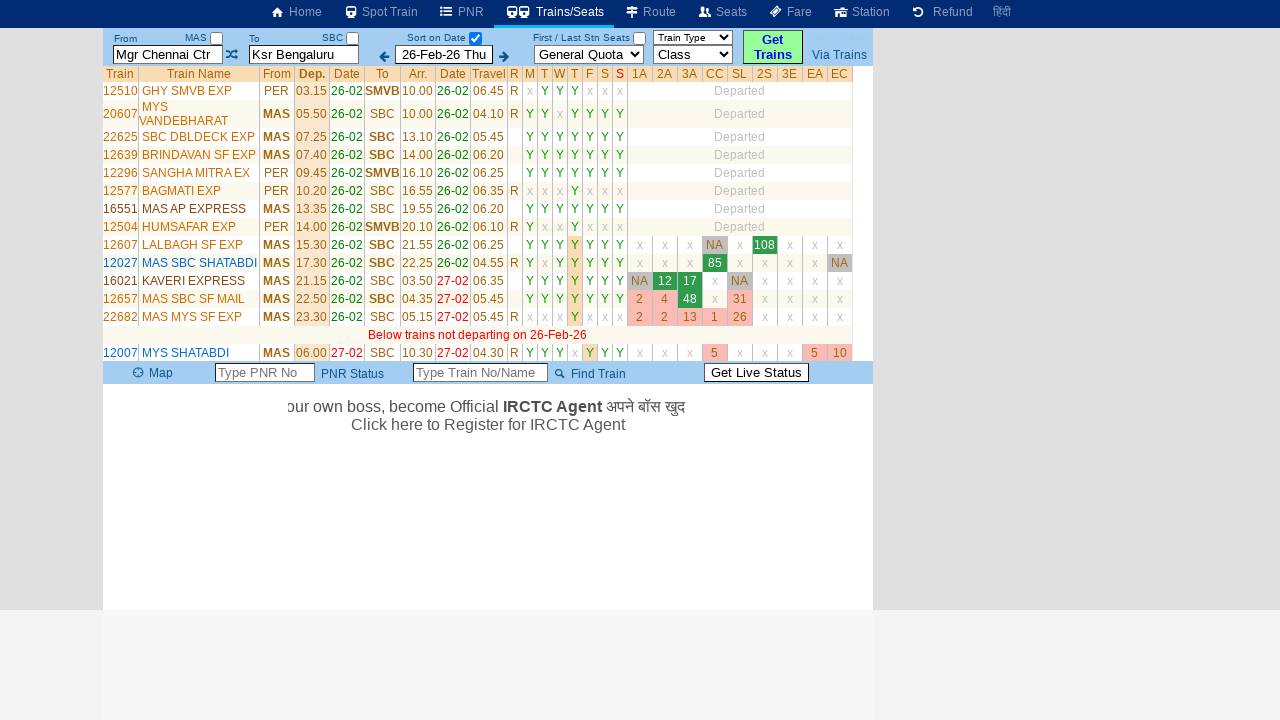

Verified train numbers are displayed in the listing
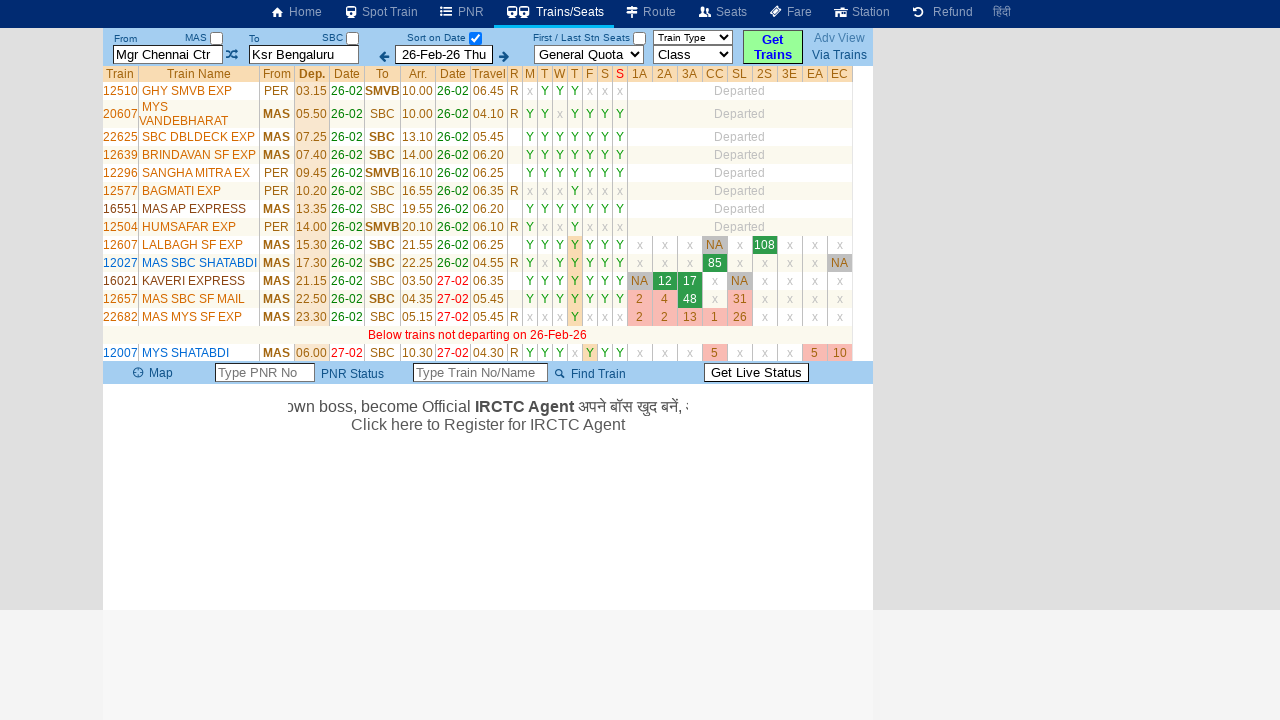

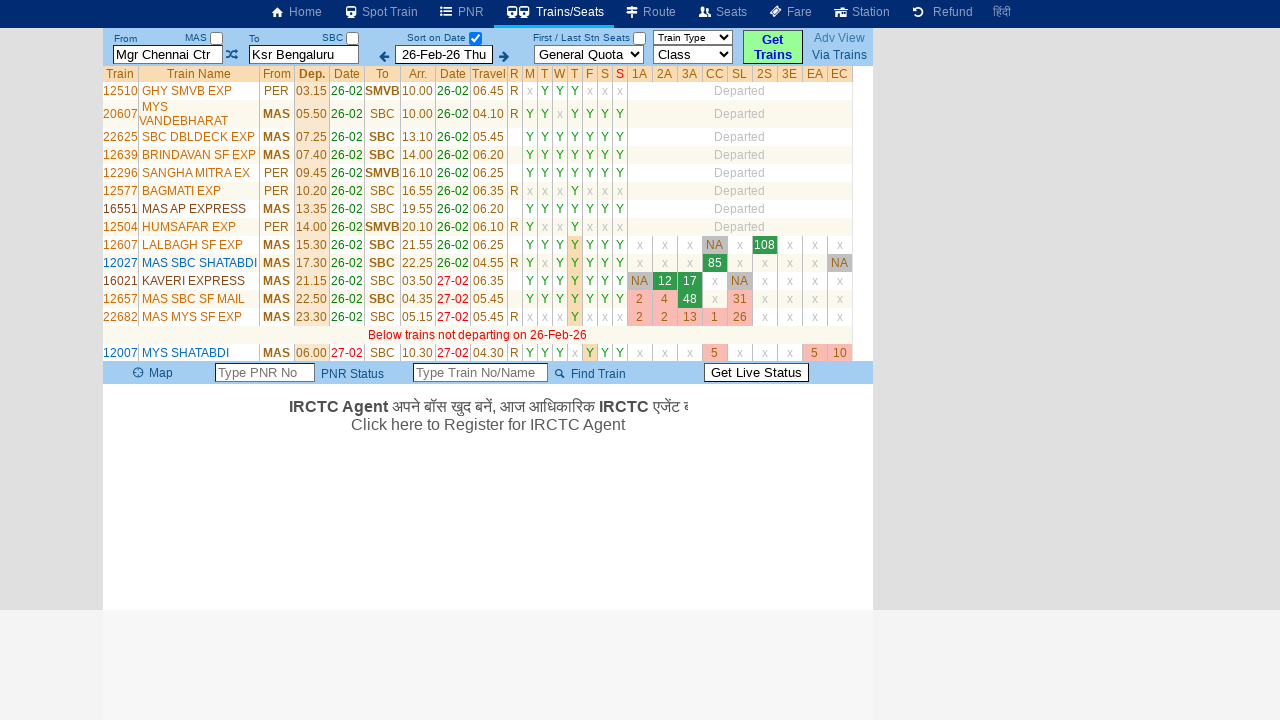